Tests different types of JavaScript alerts including immediate alerts, delayed alerts, and confirm boxes

Starting URL: https://demoqa.com/alerts

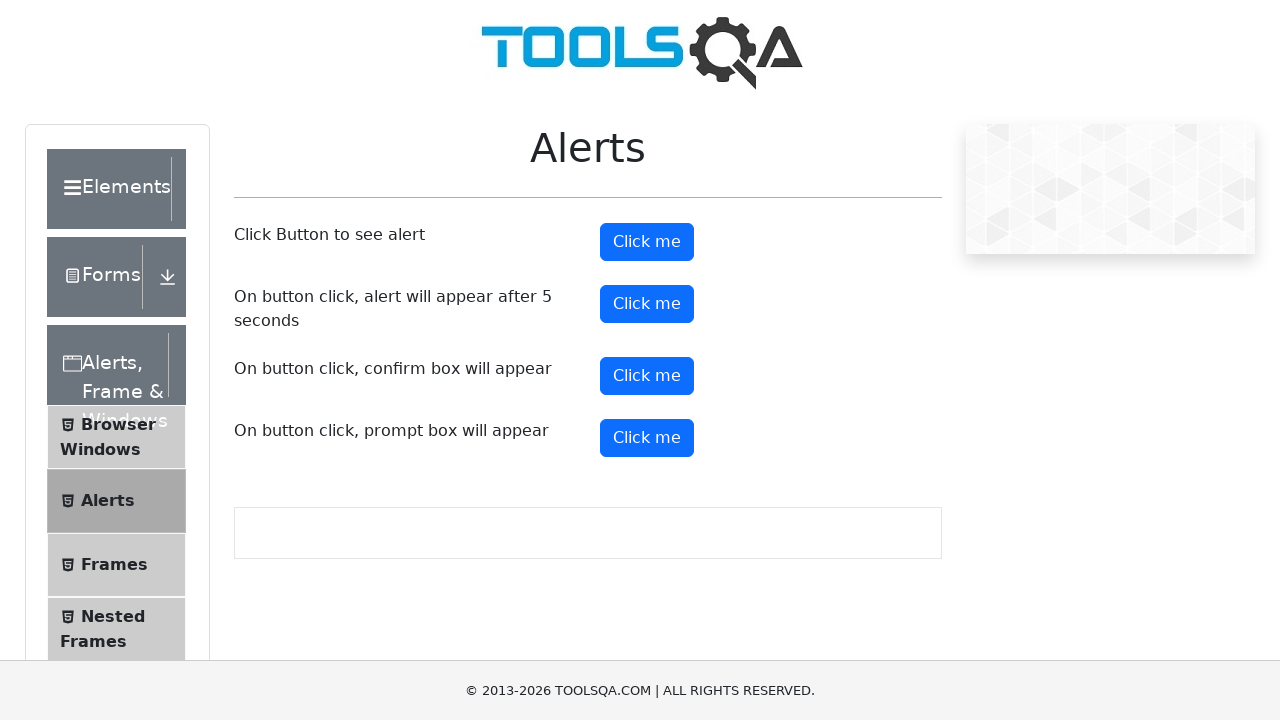

Set up alert handler to automatically accept dialogs
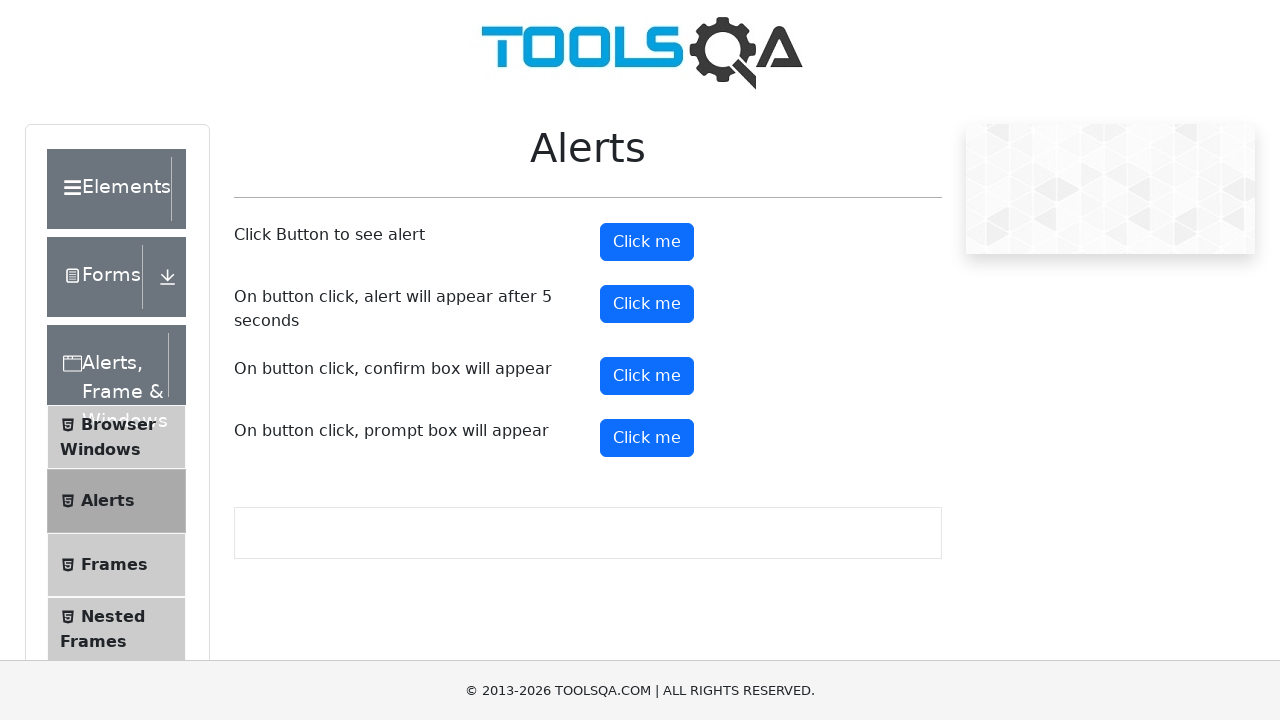

Clicked button to trigger immediate alert at (647, 242) on #alertButton
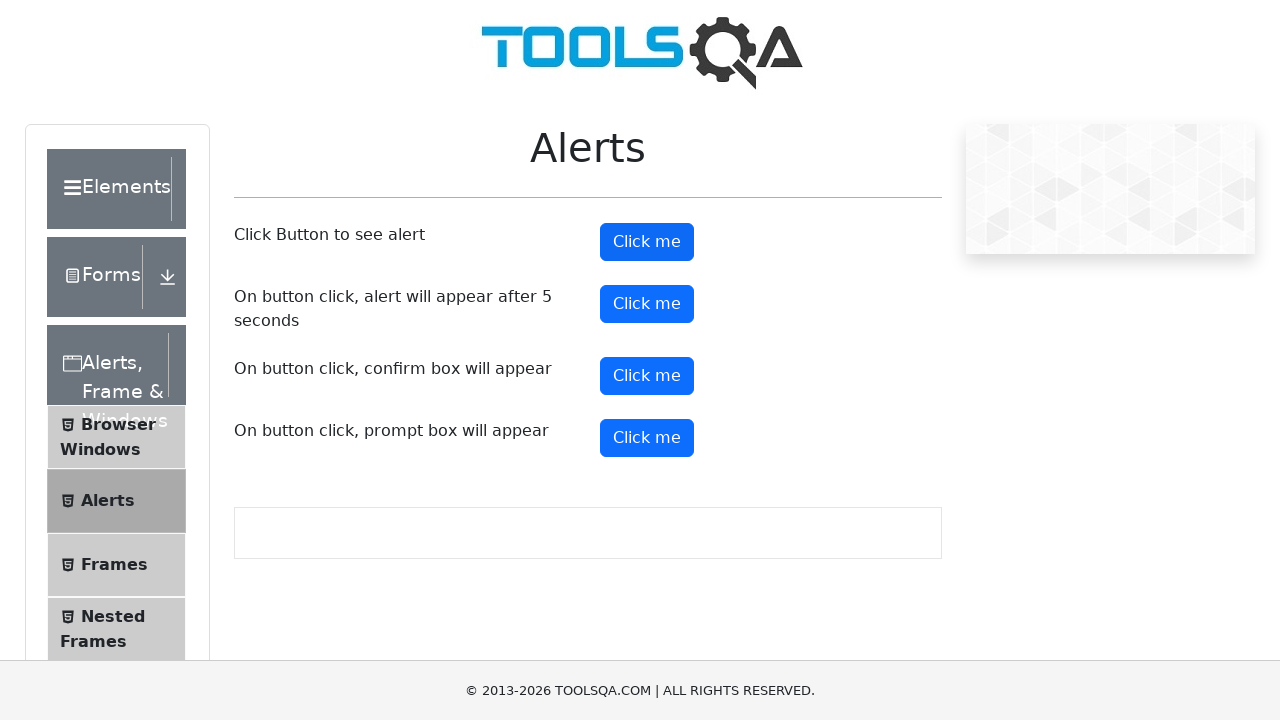

Waited 500ms for immediate alert to process
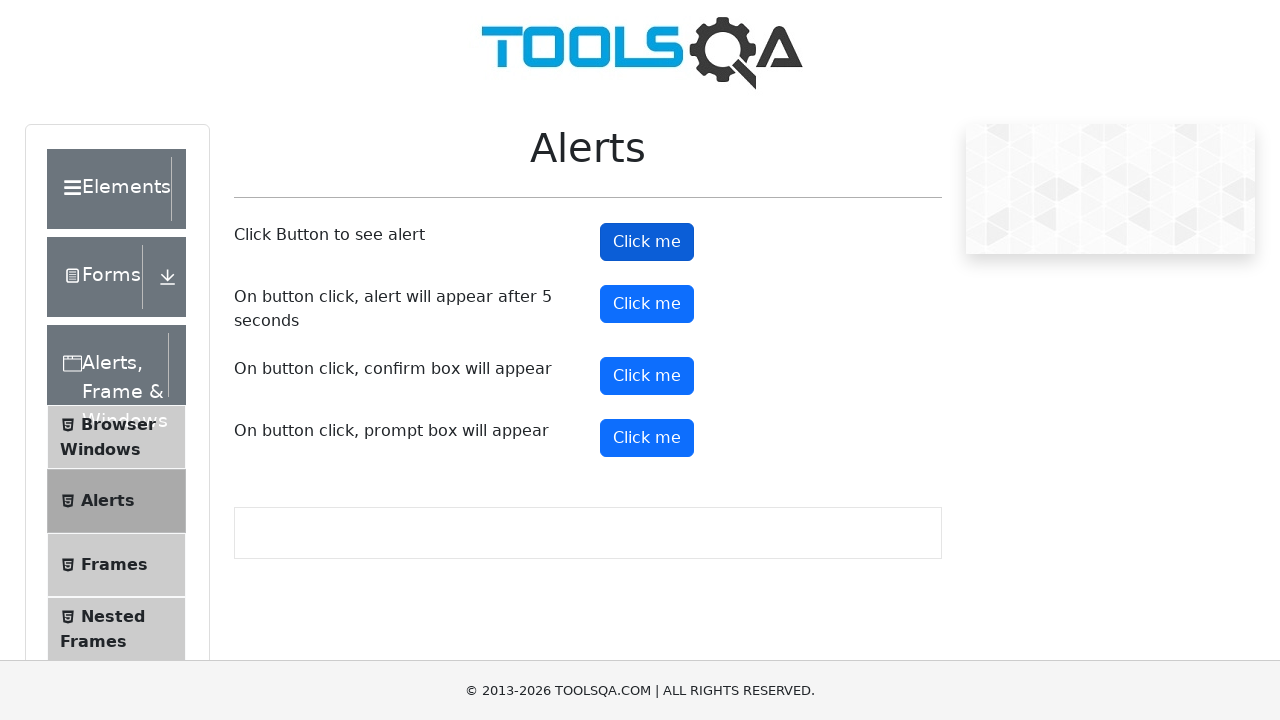

Clicked button to trigger delayed alert (5 second delay) at (647, 304) on #timerAlertButton
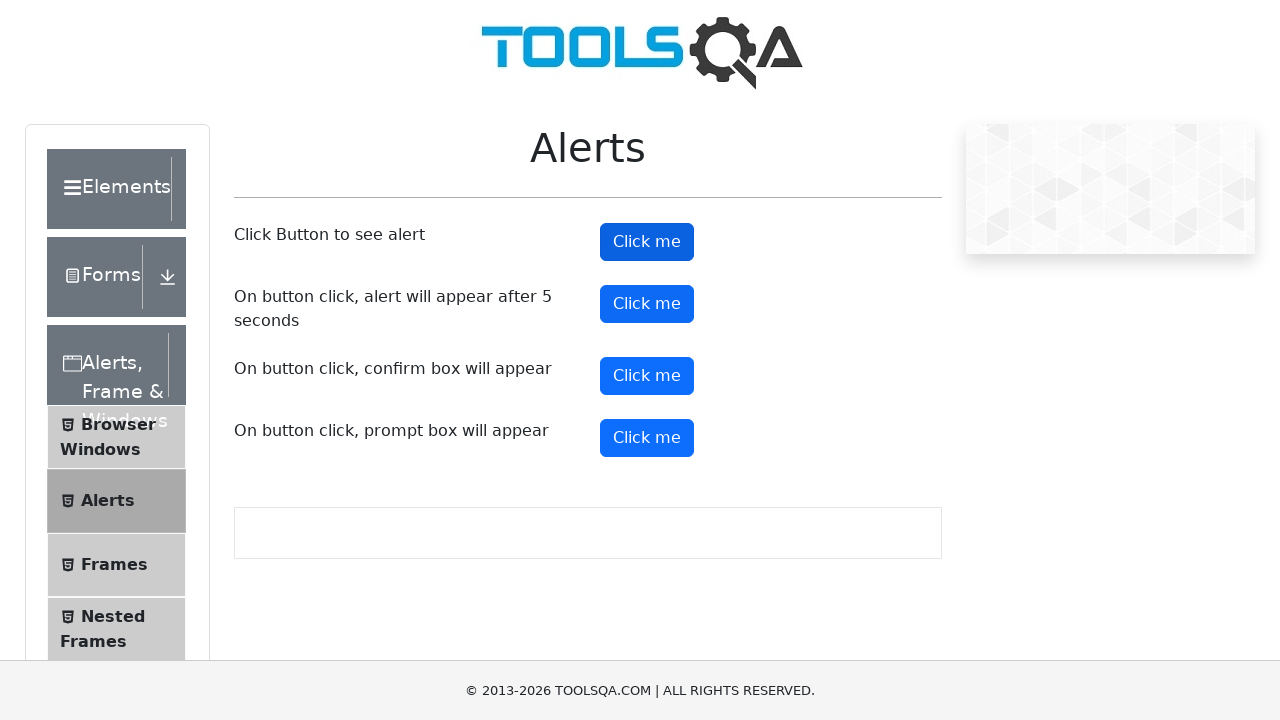

Waited 6000ms for delayed alert to appear and be handled
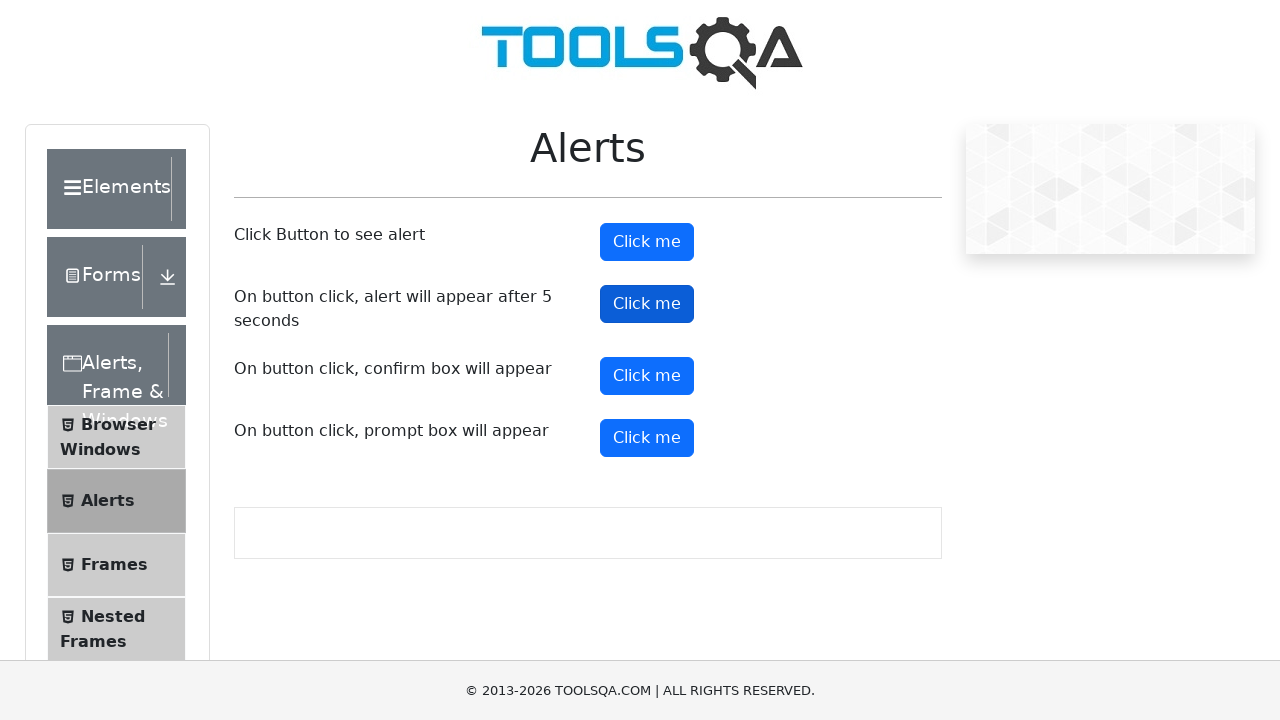

Clicked button to trigger confirm box at (647, 376) on #confirmButton
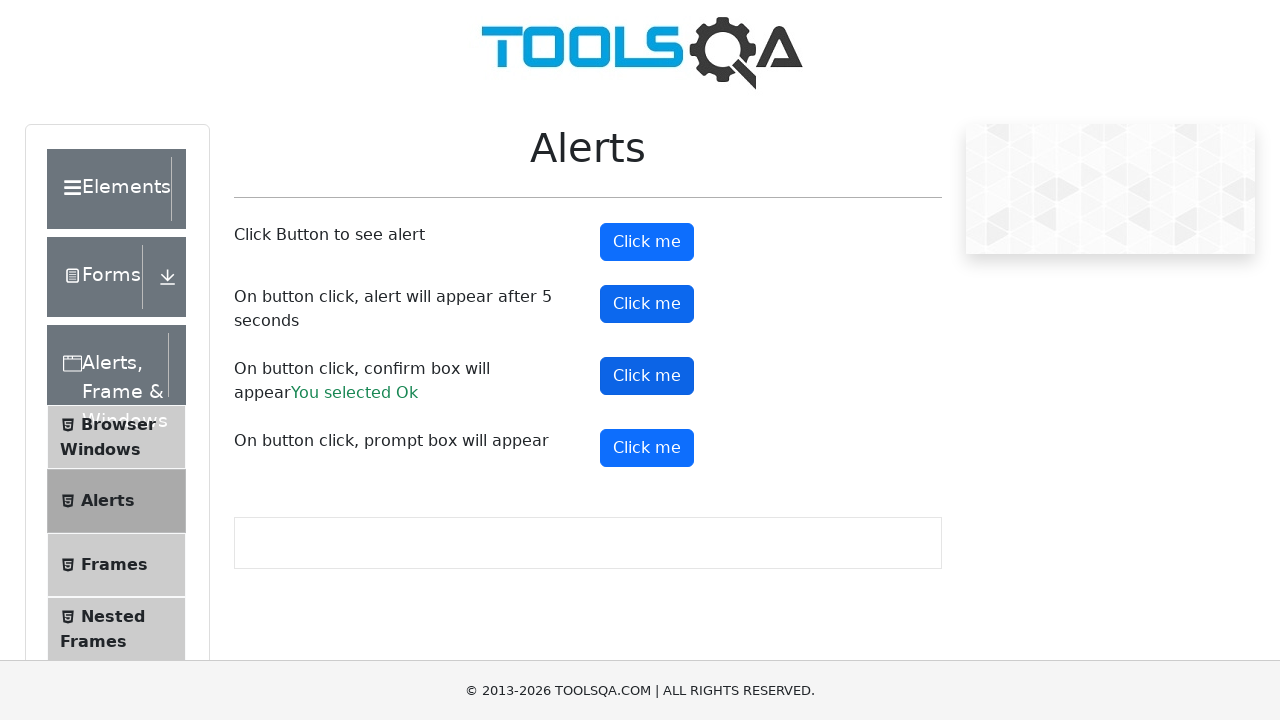

Confirm result element appeared on page
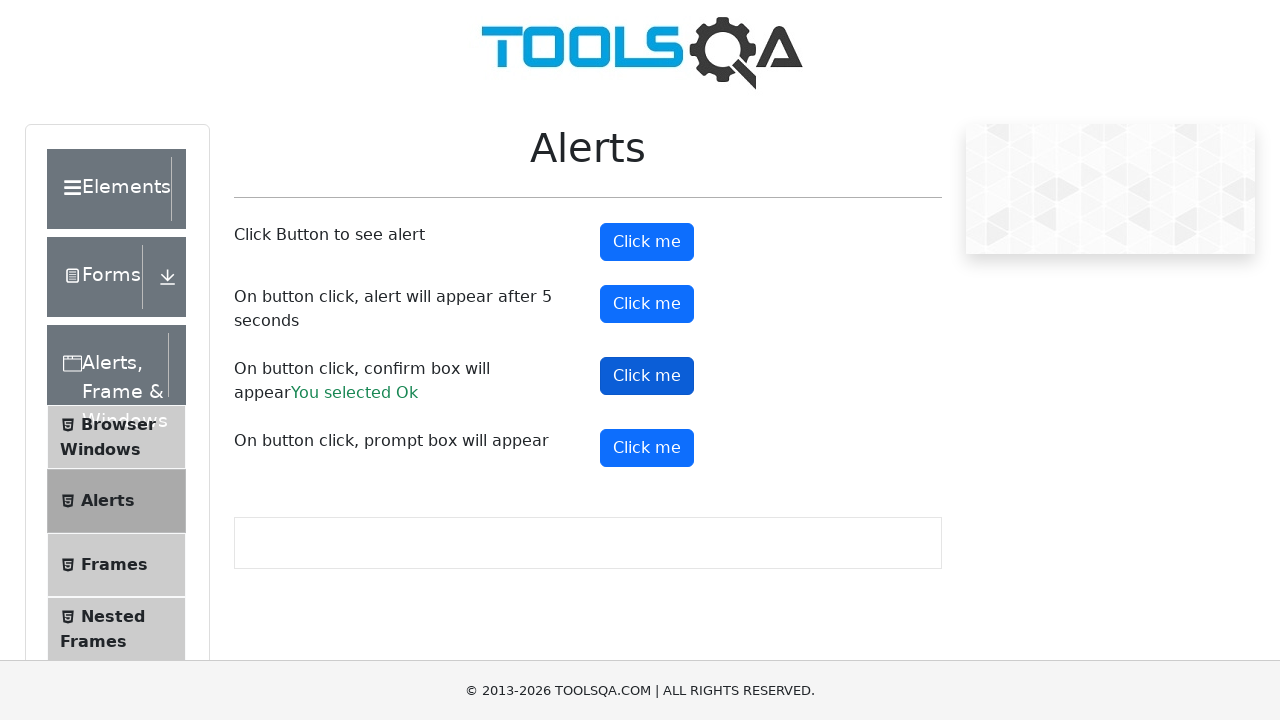

Verified confirm result text contains 'You selected Ok'
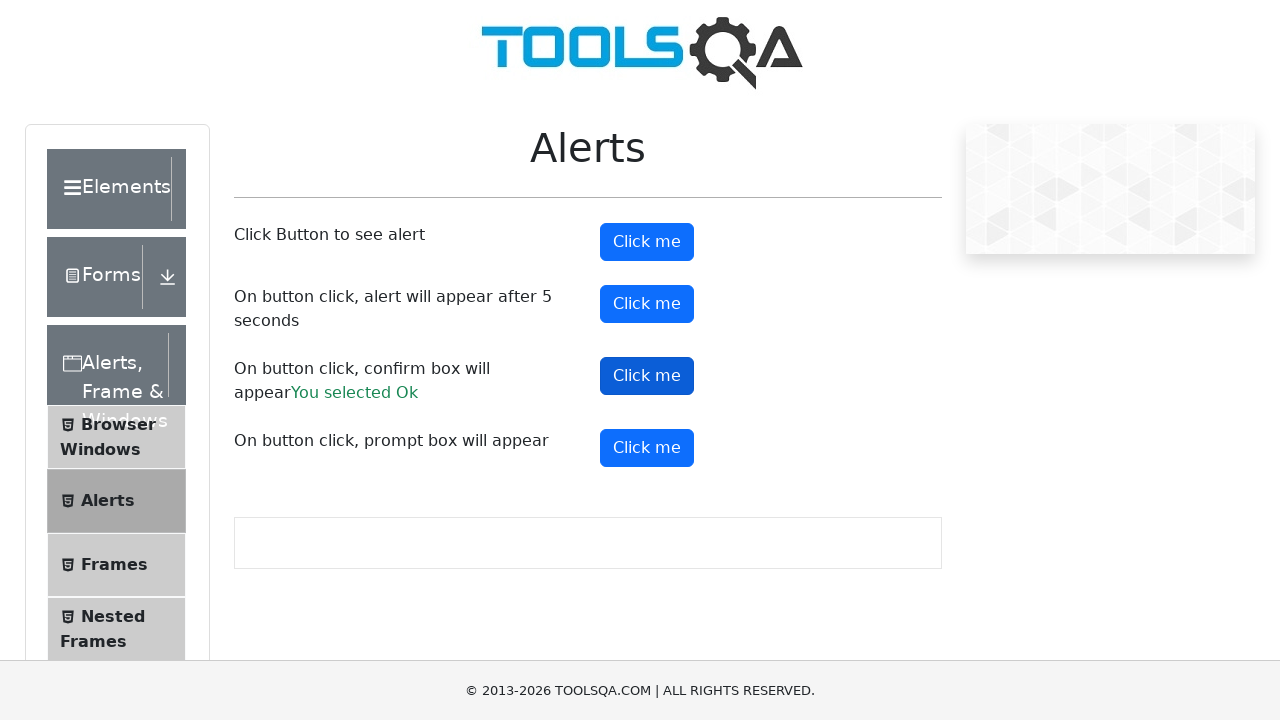

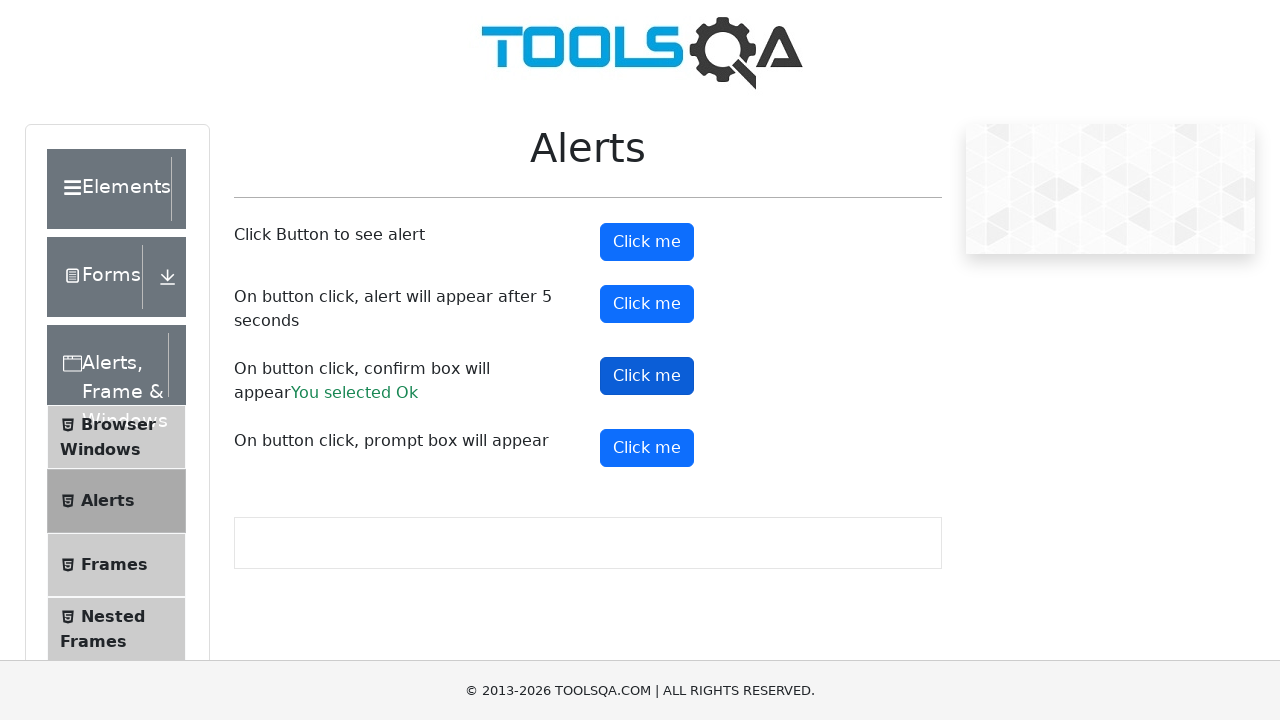